Tests the Mr Eleven scenario where a player rolls 6 and 5.

Starting URL: http://100percentofthetimehotspaghetti.com/dice.html

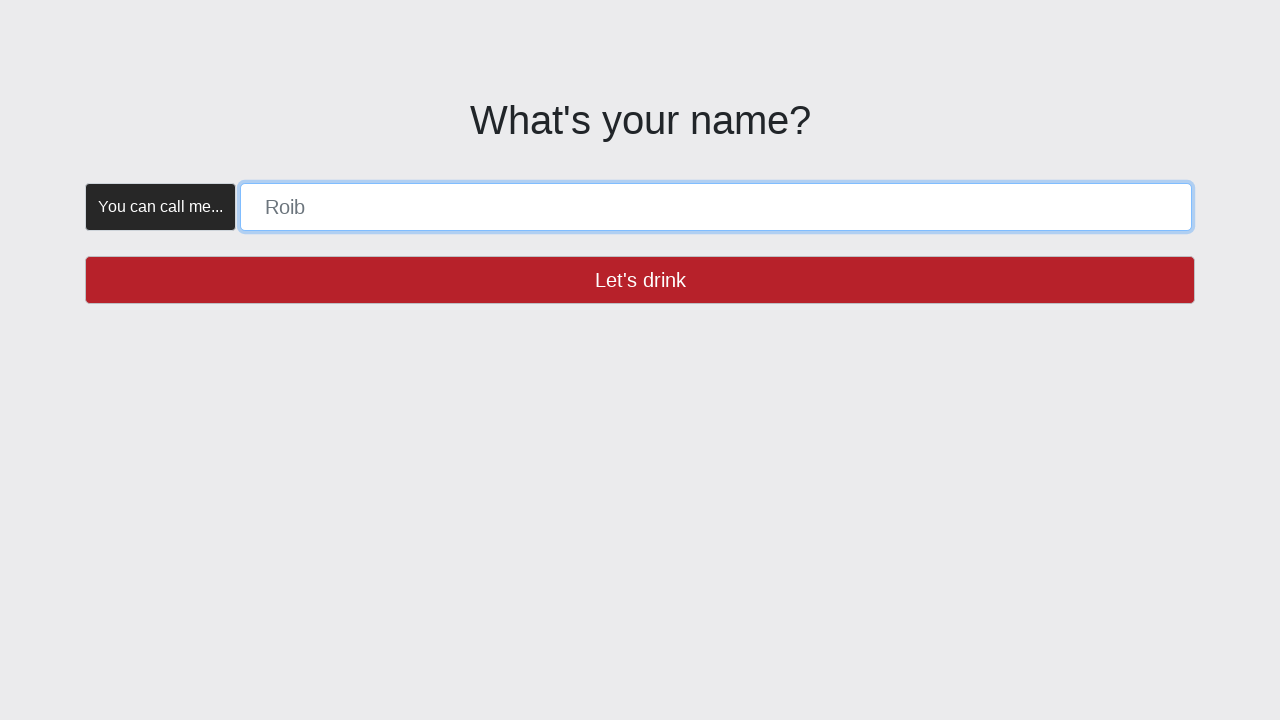

Trial click on Let's drink button to verify it's enabled at (640, 280) on button >> internal:has-text="Let's drink"i
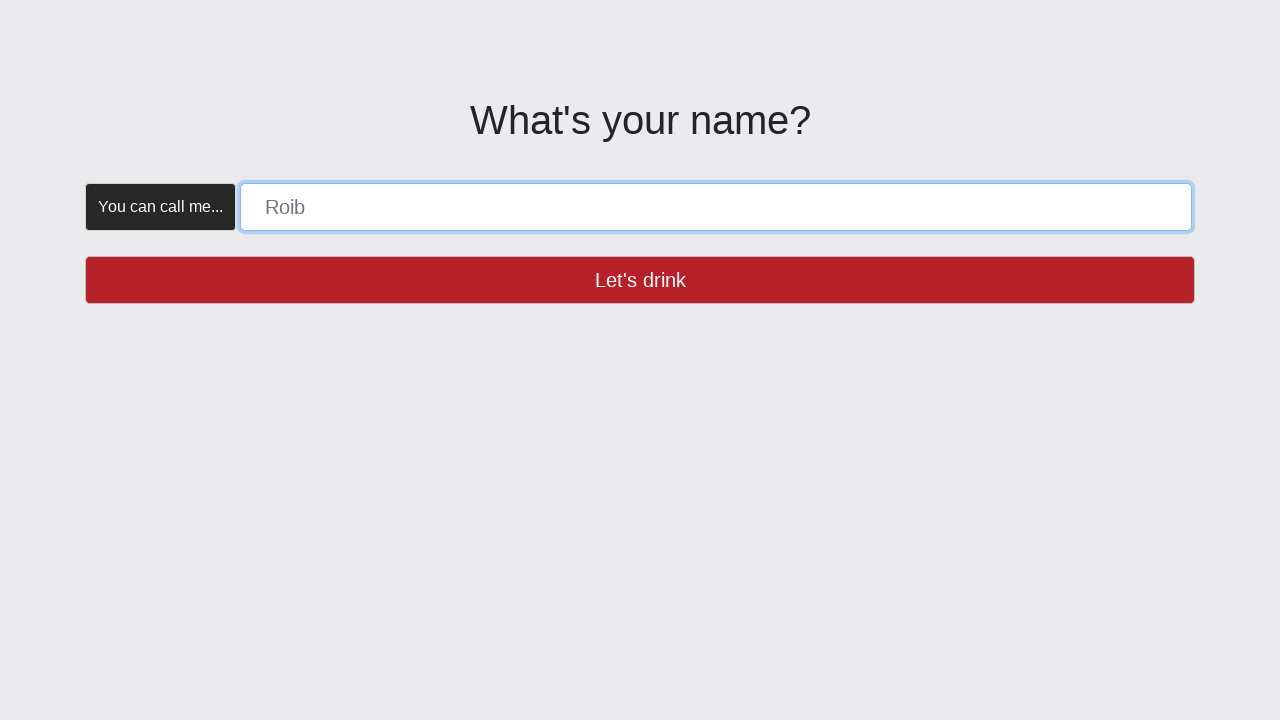

Filled player name field with 'MR_ELEVEN' on [placeholder="Roib"]
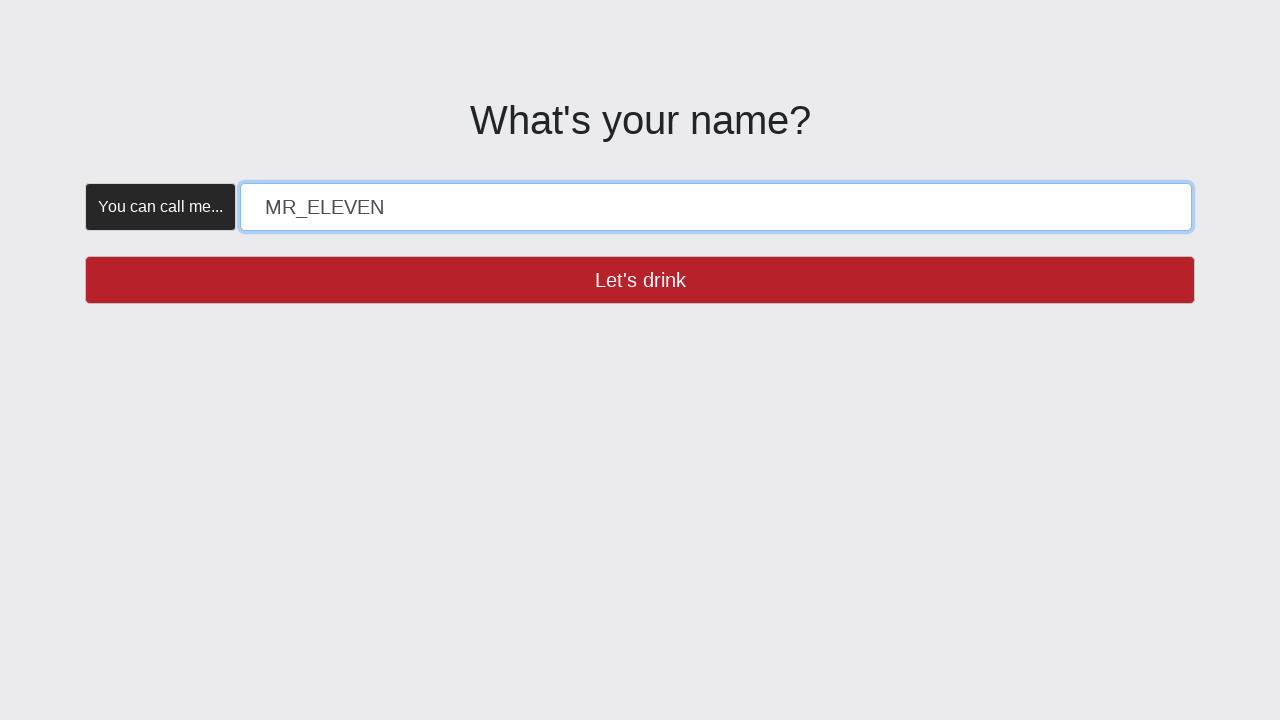

Clicked Let's drink button to confirm player name at (640, 280) on button >> internal:has-text="Let's drink"i
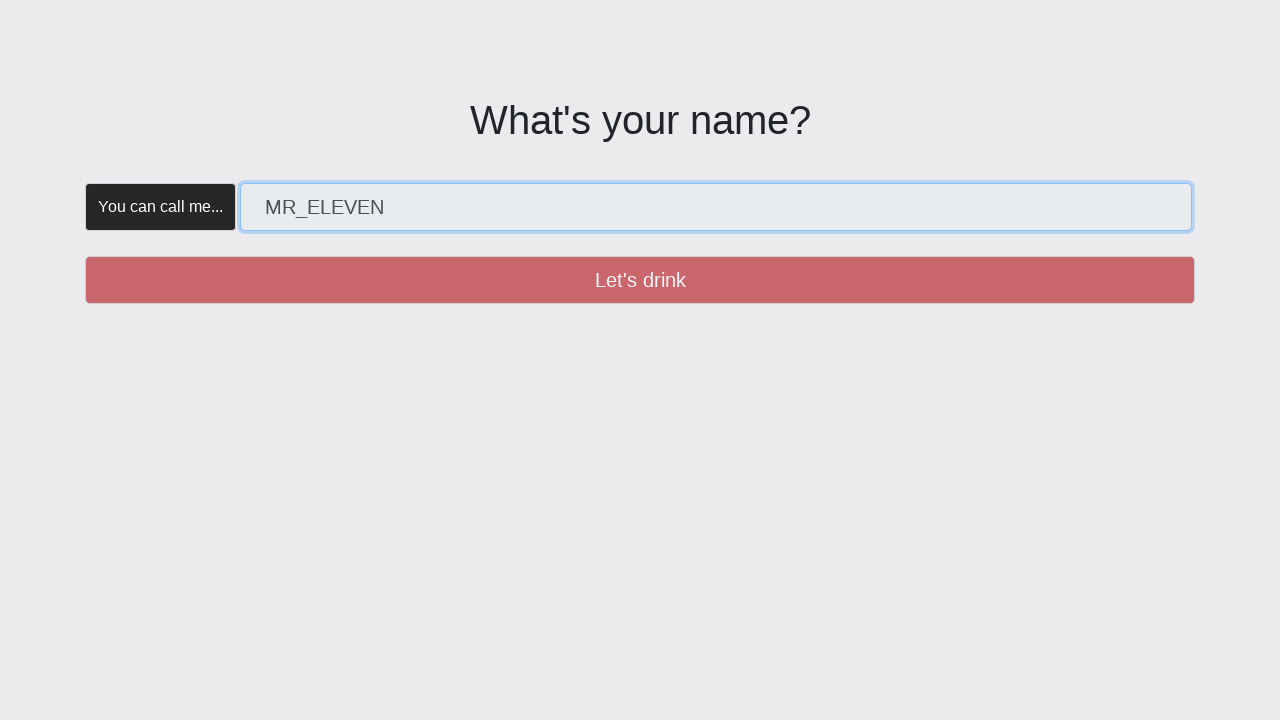

Trial click on Create button to verify it's enabled at (355, 182) on button >> internal:has-text="Create"i
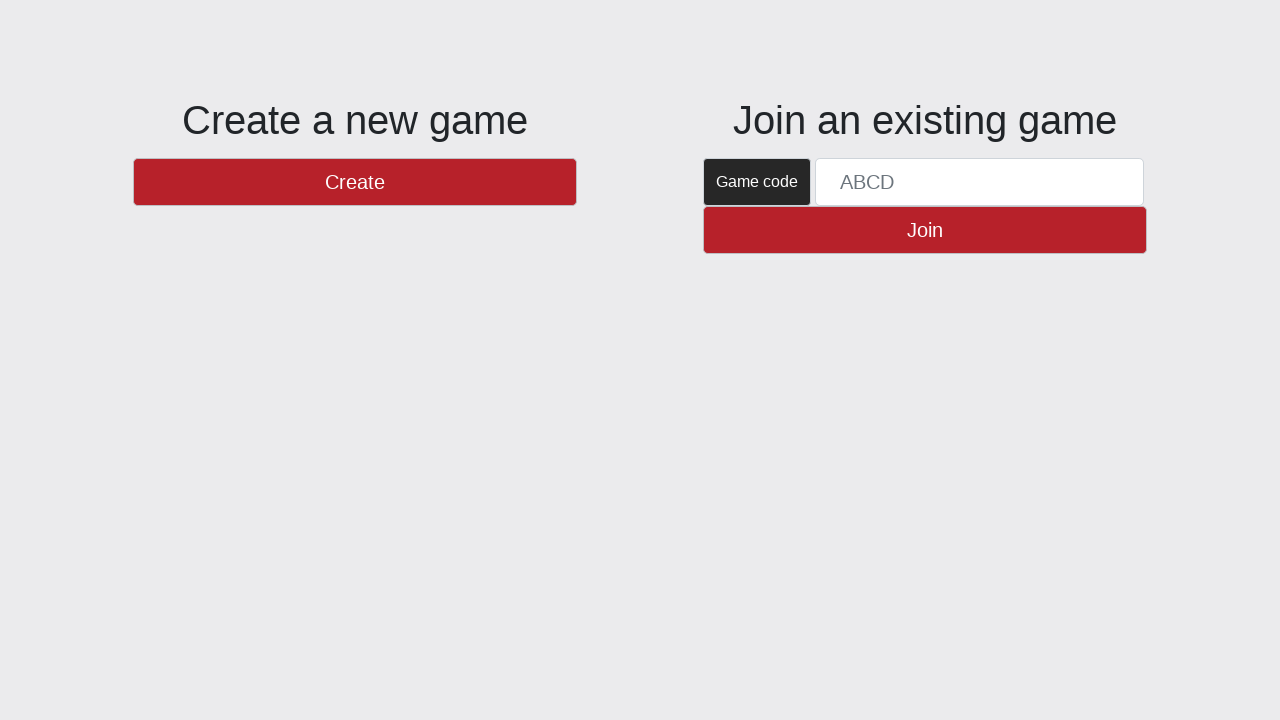

Clicked Create button to initialize the game at (355, 182) on button >> internal:has-text="Create"i
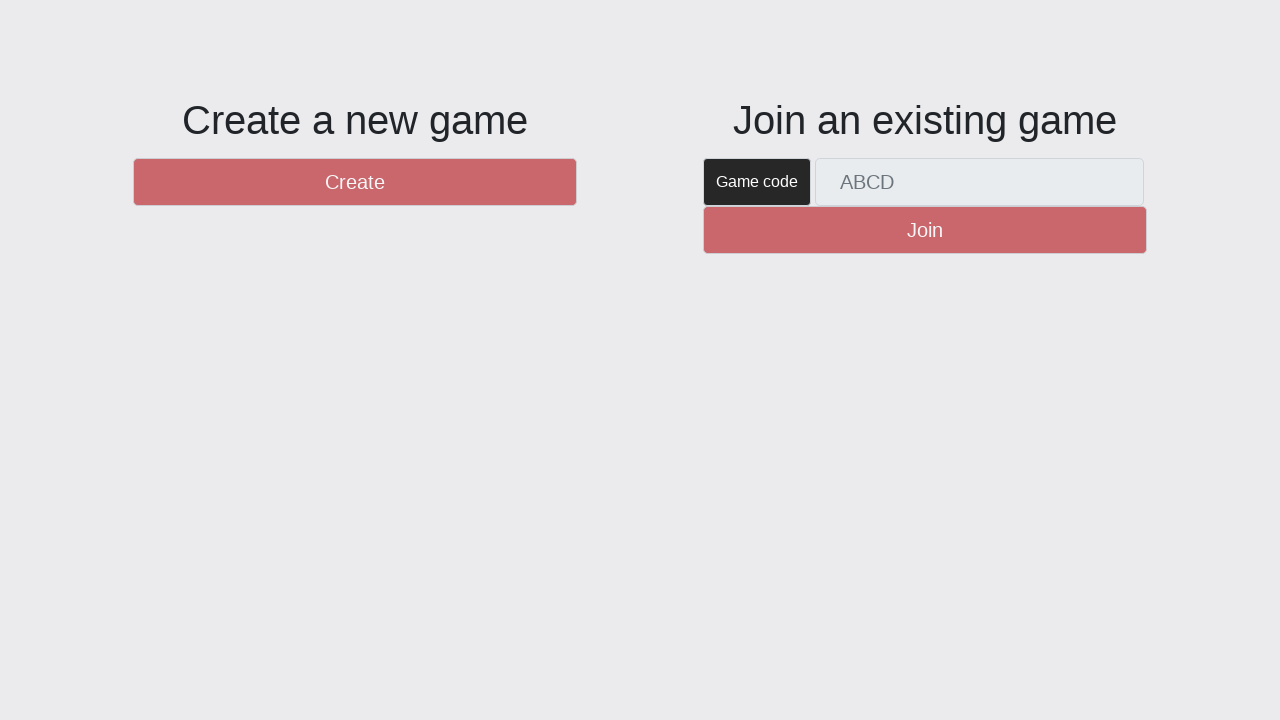

Trial click on New Round button to verify it's enabled at (1108, 652) on #btnNewRound
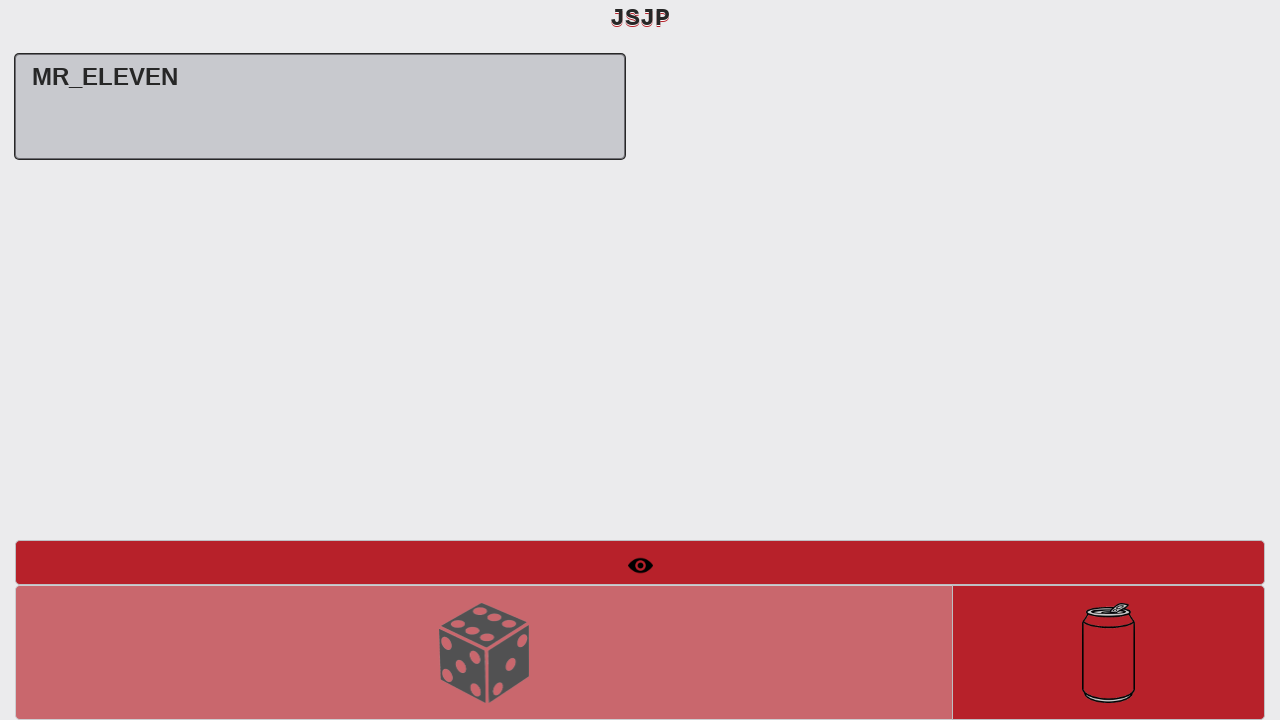

Clicked New Round button to start a new round at (1108, 652) on #btnNewRound
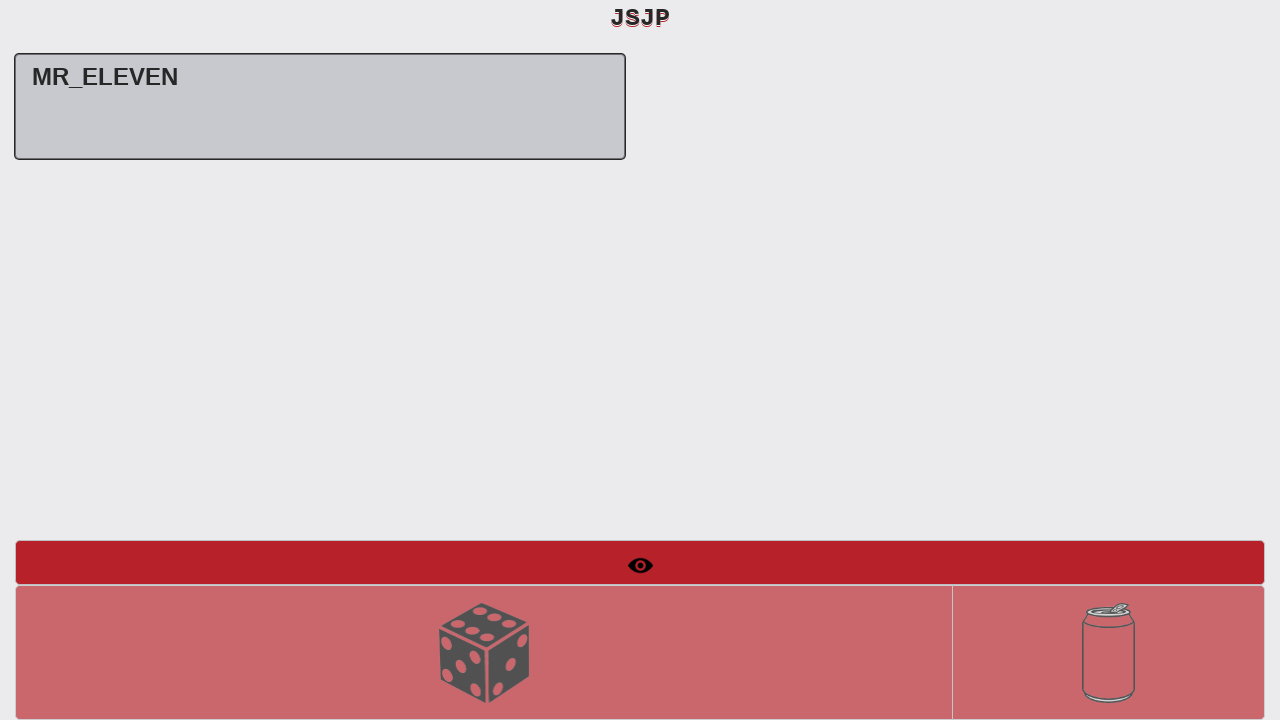

Trial click on Roll Dice button to verify it's enabled at (484, 652) on #btnRollDice
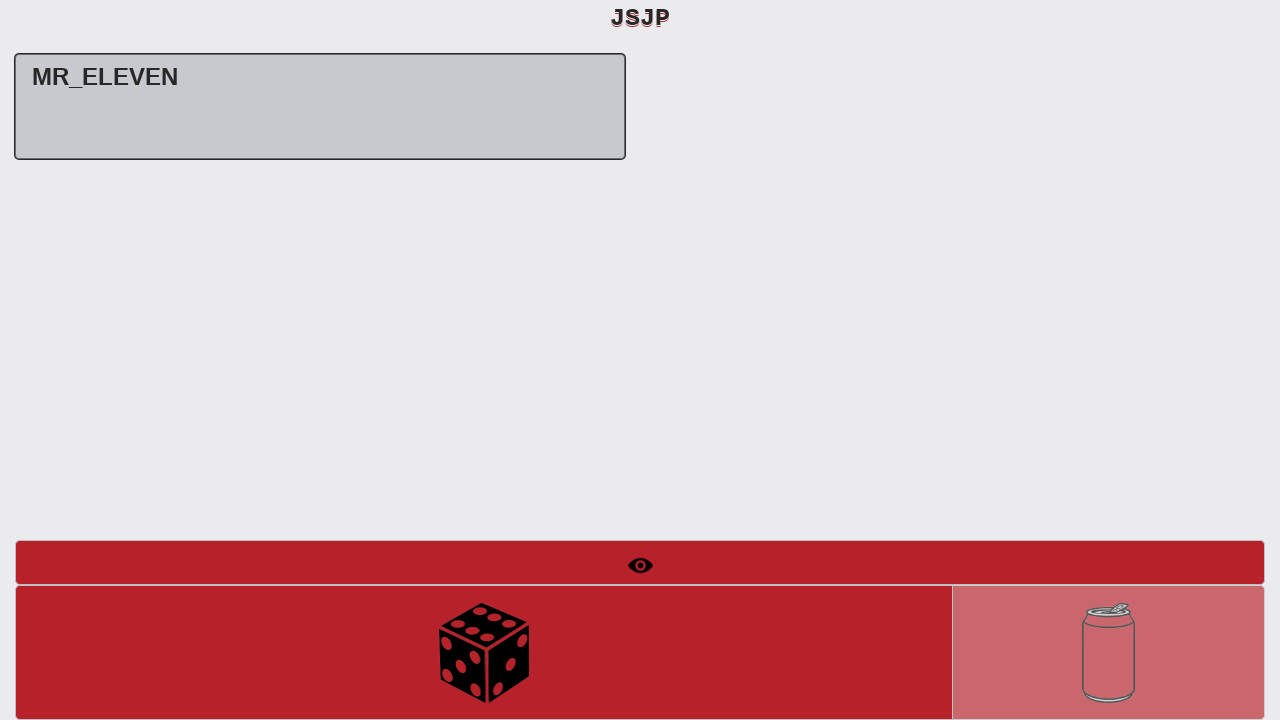

Clicked Roll Dice button to perform the first roll at (484, 652) on #btnRollDice
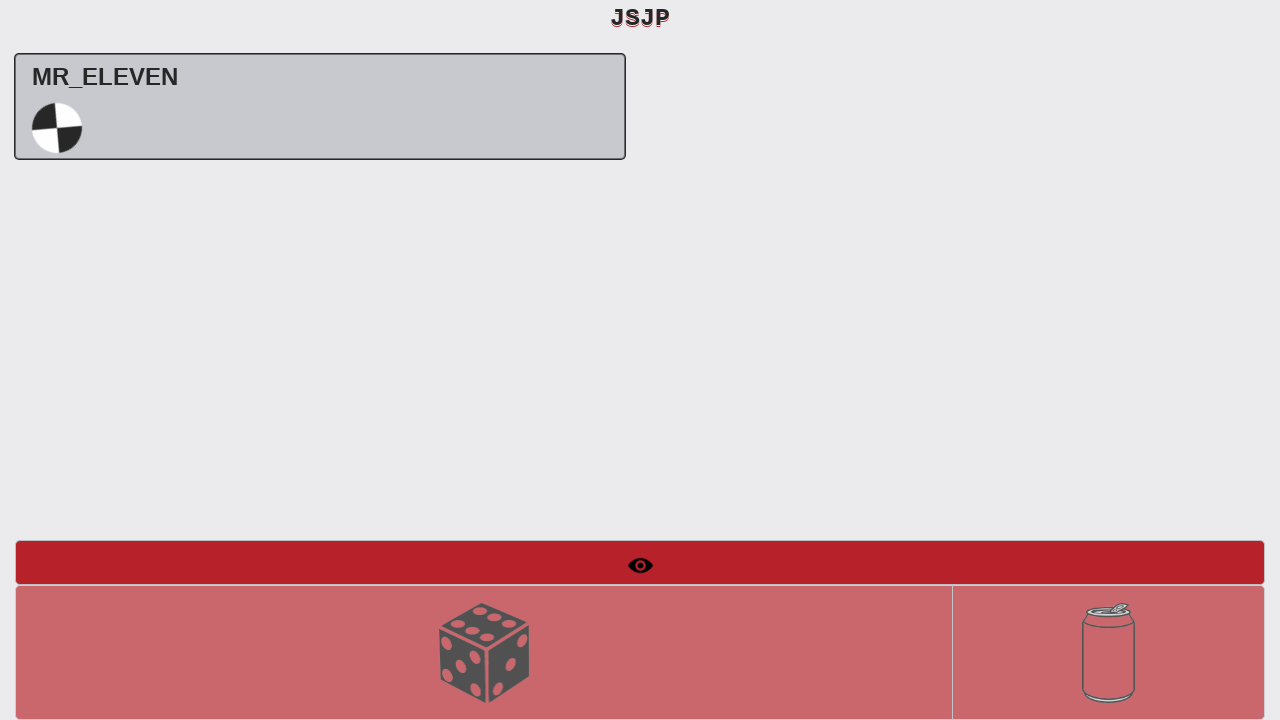

Verified that 'Mr Eleven (1) Winner' text appeared on screen after rolling 6 and 5
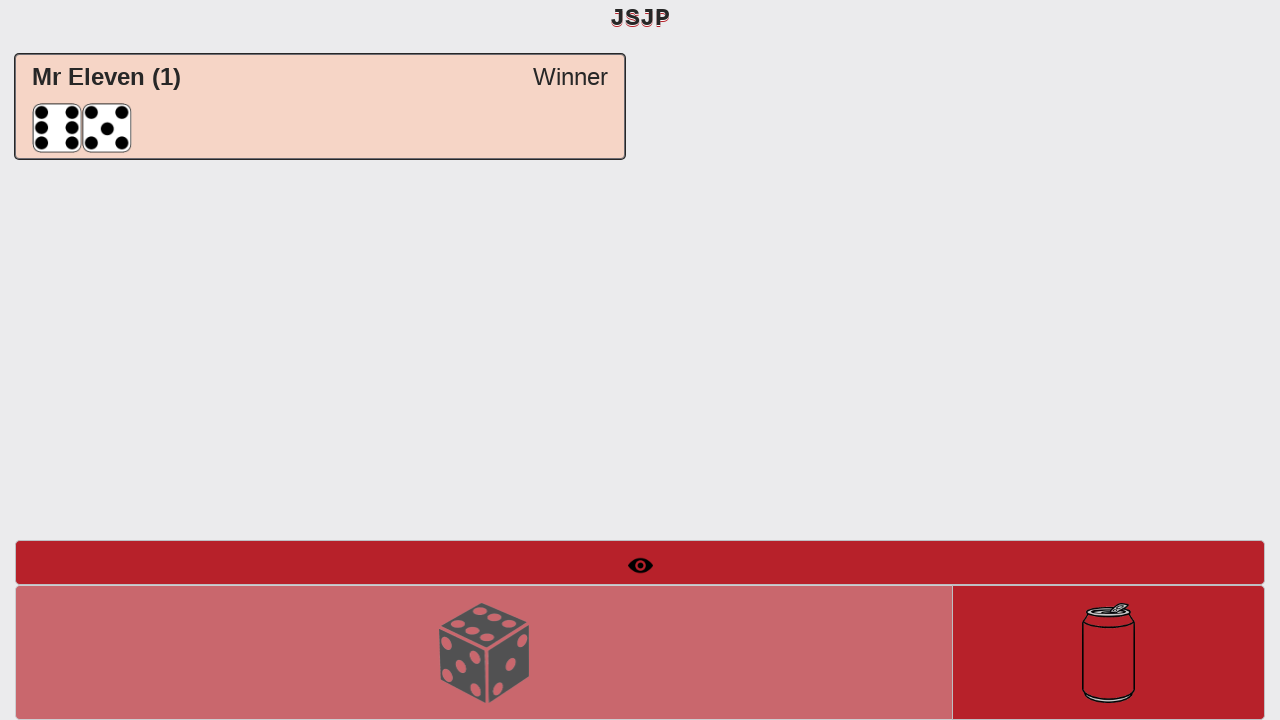

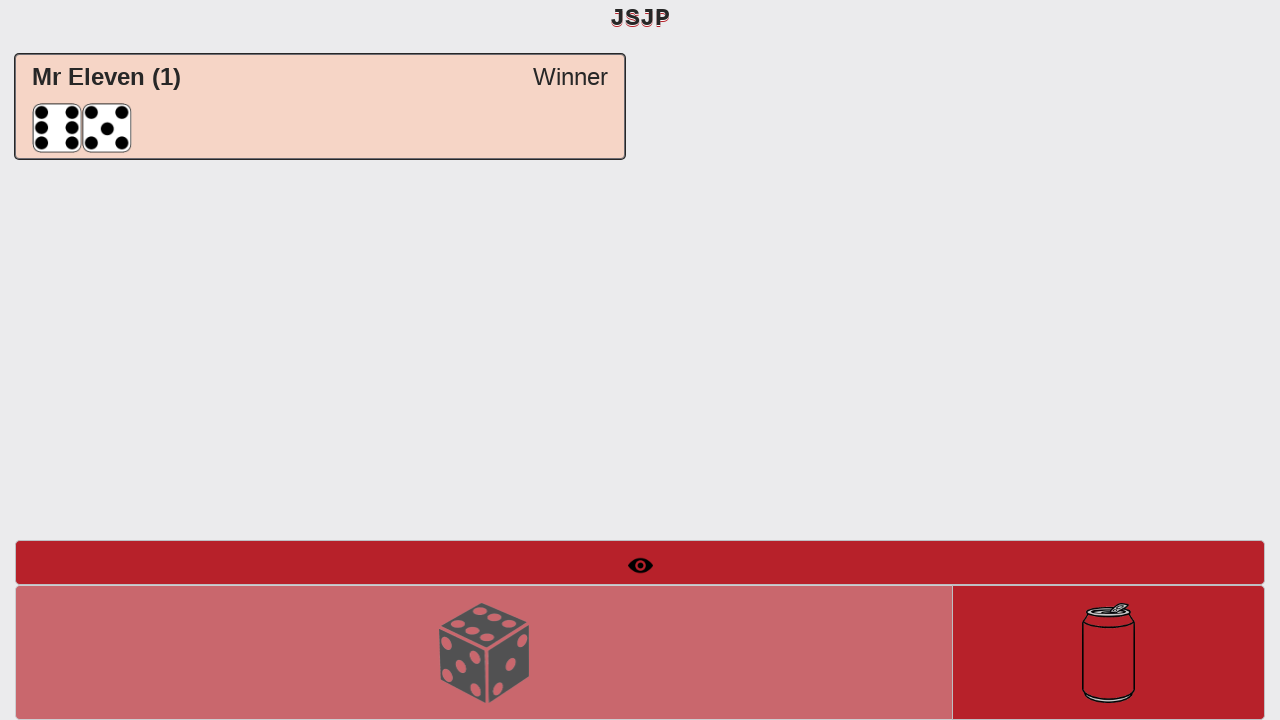